Navigates to the others section of a demo e-commerce site and iterates through product titles

Starting URL: https://demo.nopcommerce.com/others

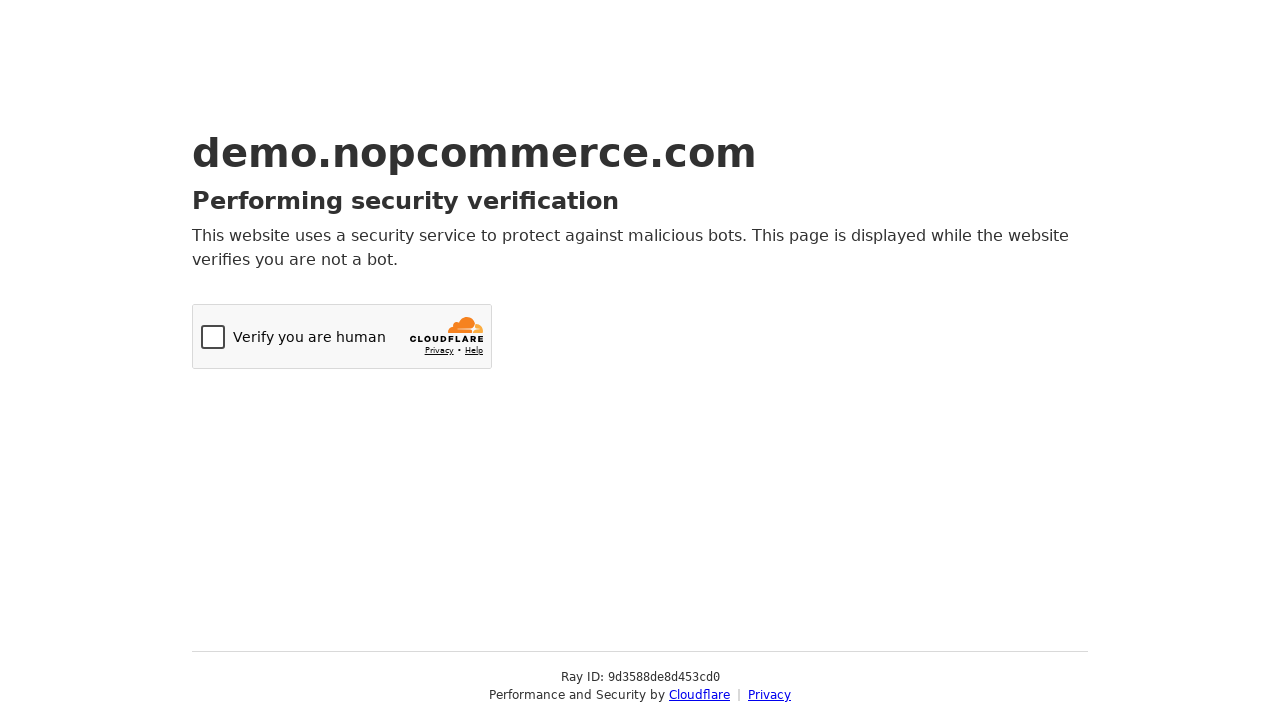

Navigated to Others section of nopCommerce demo site
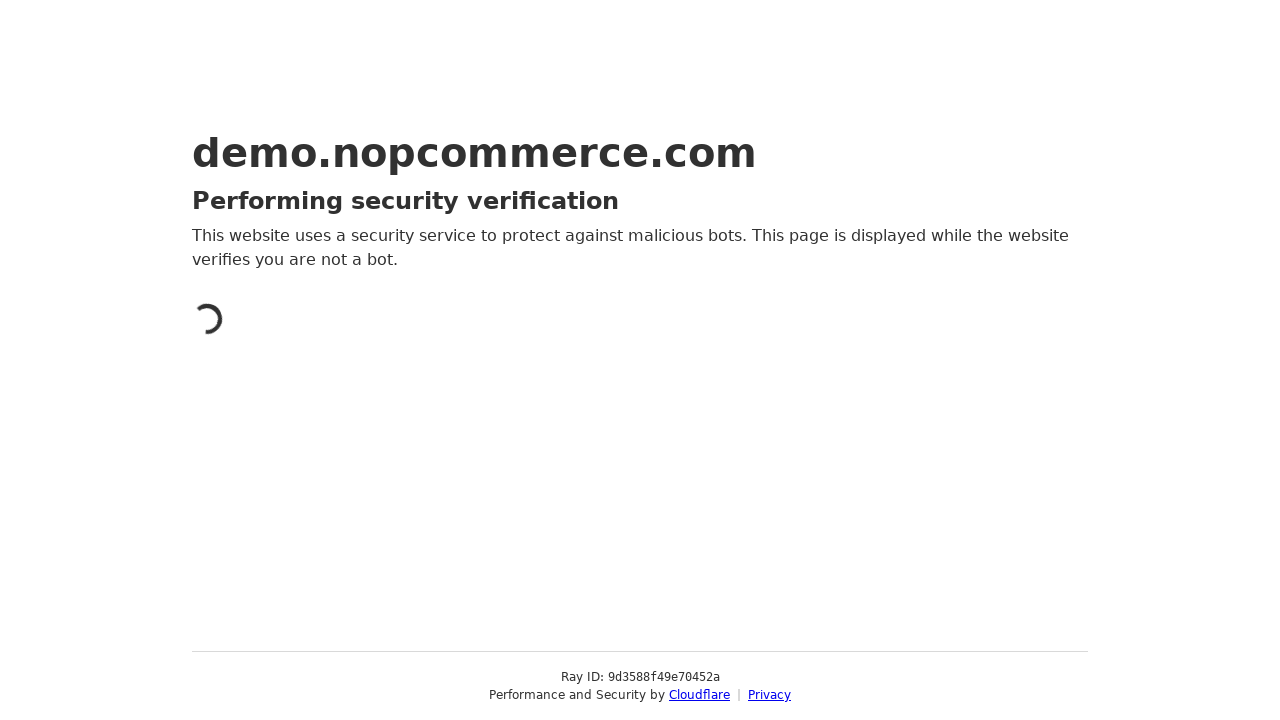

Located all product item boxes on the page
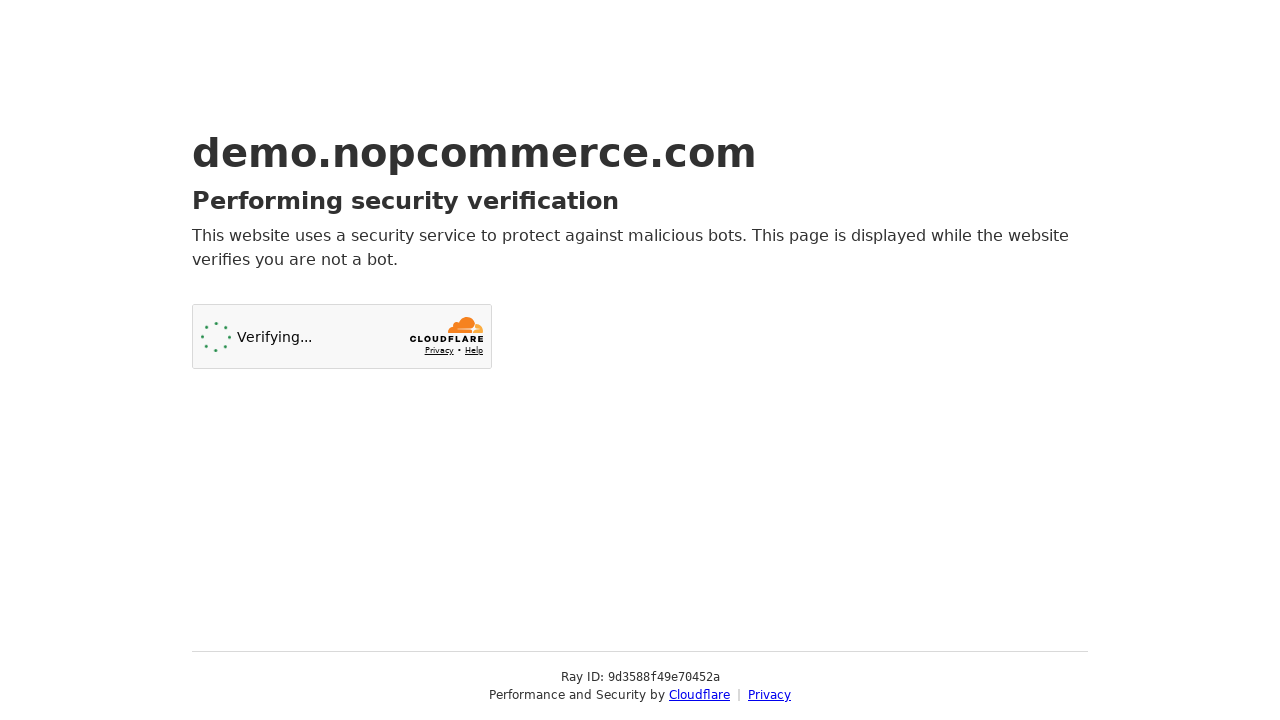

Found 0 total items on the page
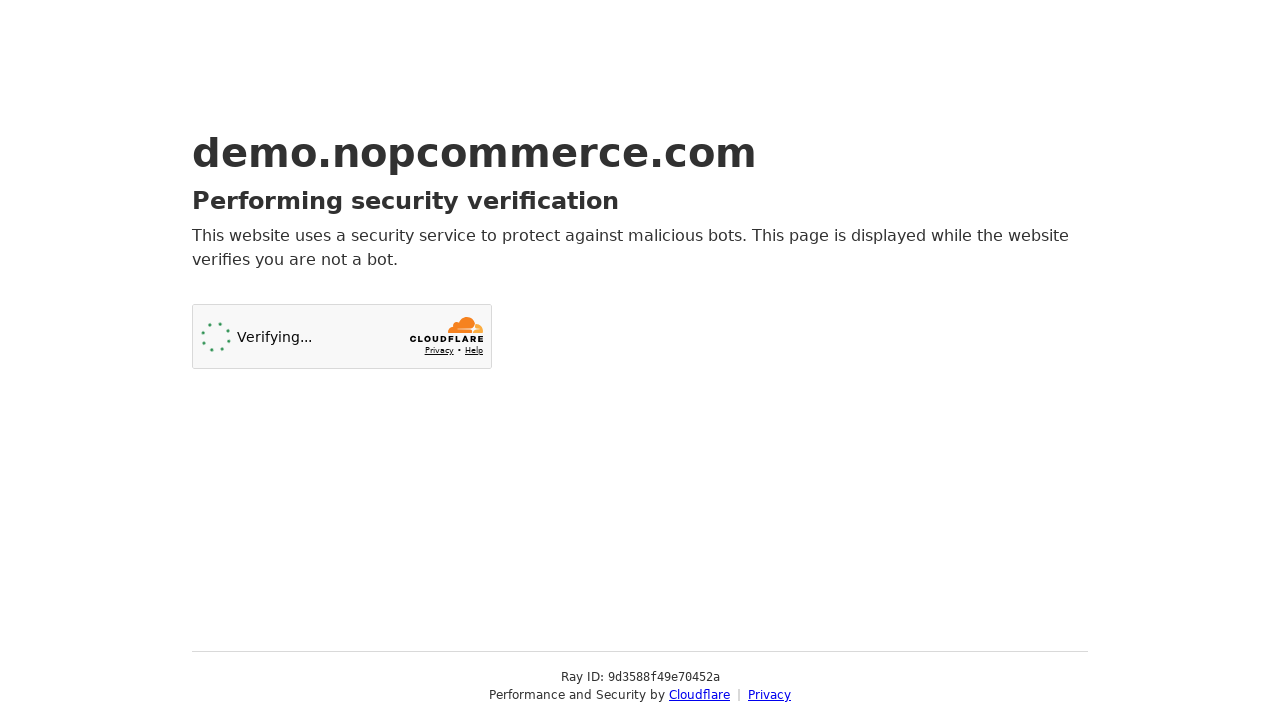

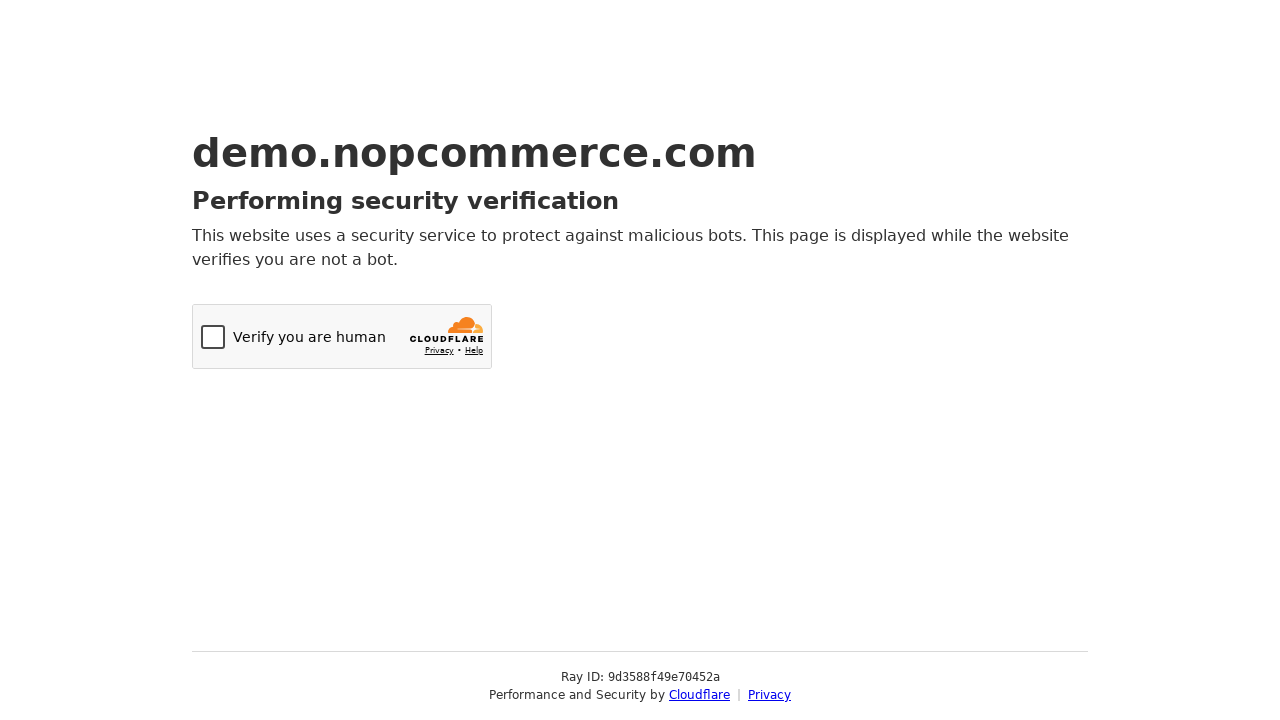